Navigates to RPA Challenge website and clicks the Download button to download a file

Starting URL: https://rpachallenge.com

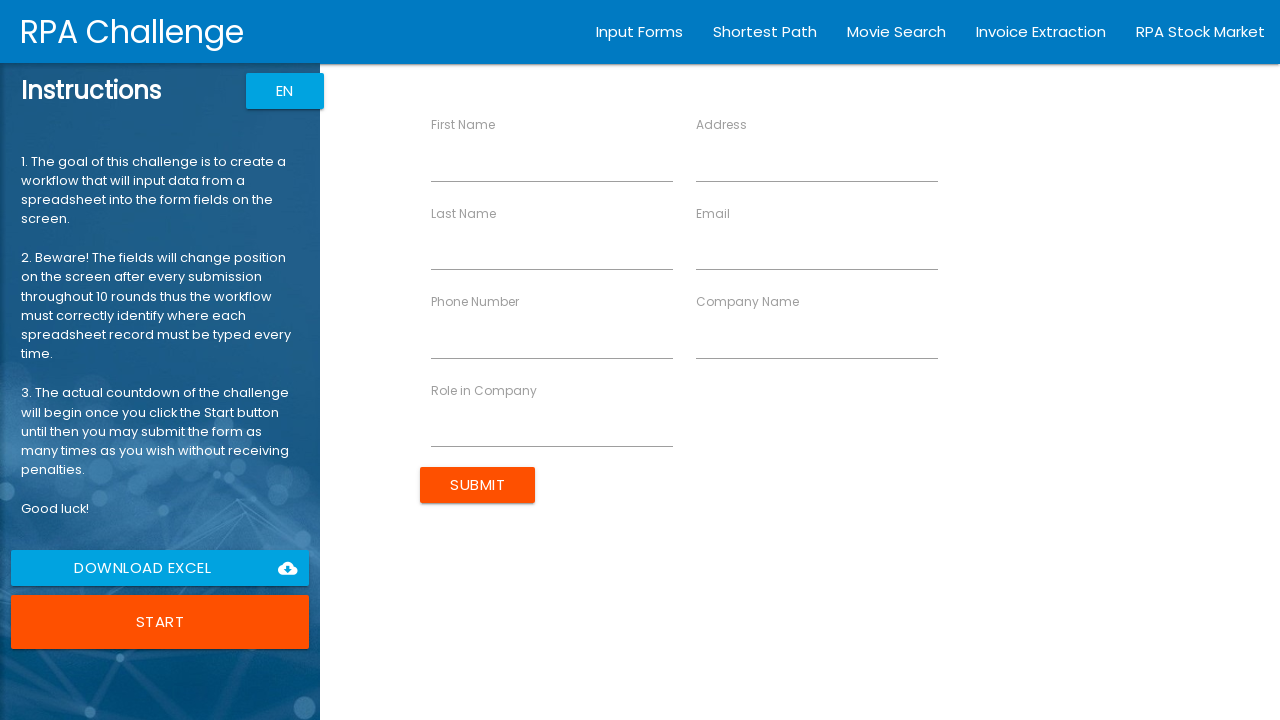

Clicked the Download button on RPA Challenge website at (160, 568) on xpath=//a[contains(text(),'Download')]
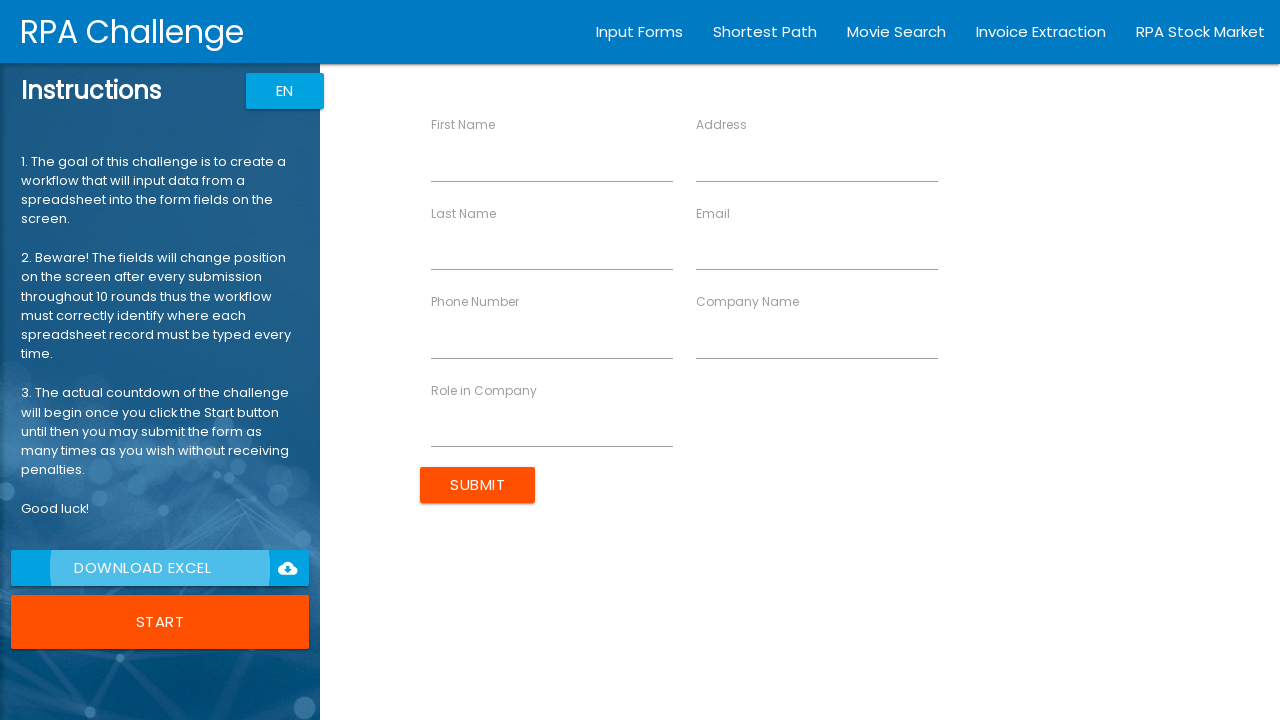

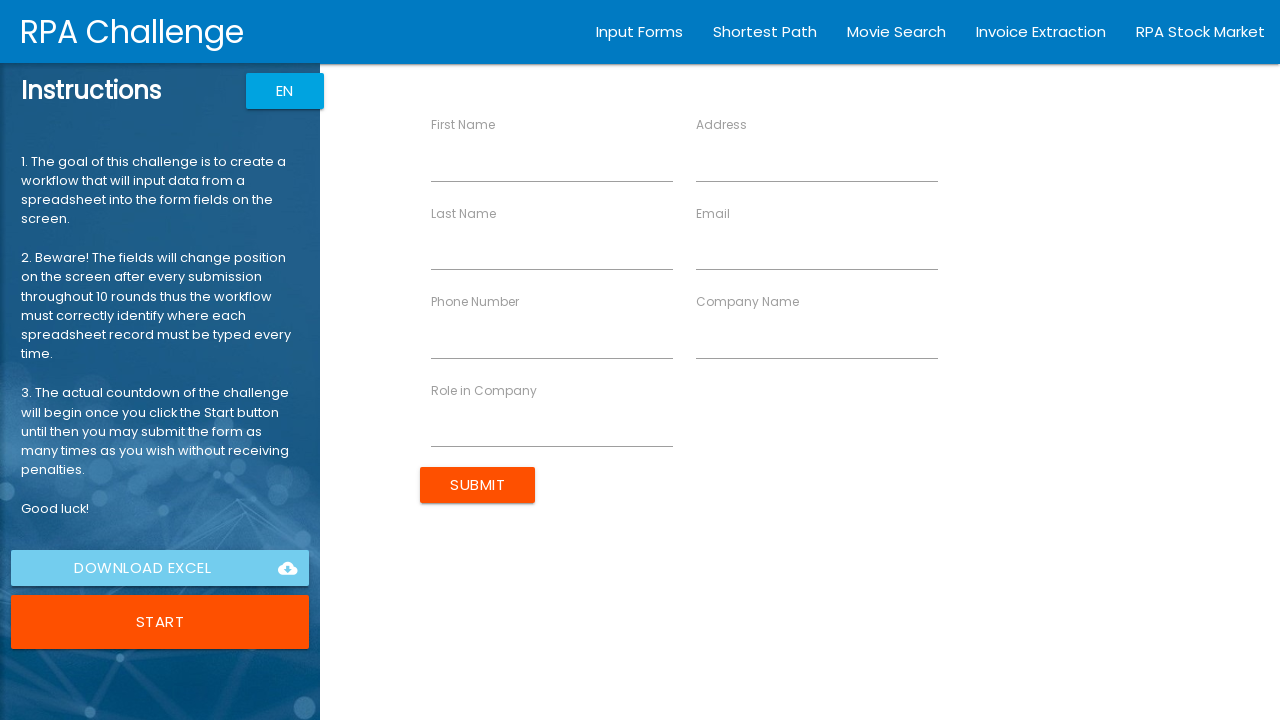